Fills out a practice form with personal information including name, email, gender, phone number, date of birth, subjects, hobbies, and address, then submits the form

Starting URL: https://demoqa.com/automation-practice-form

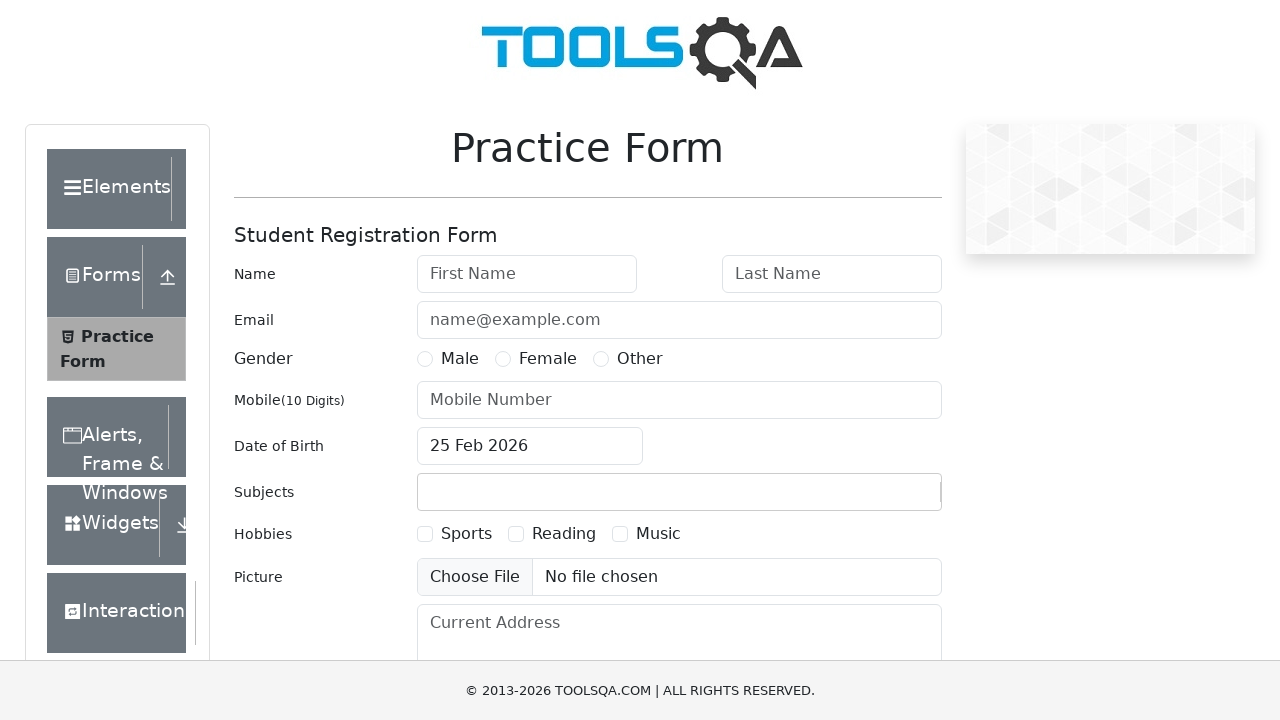

Filled in last name 'Mason' on #lastName
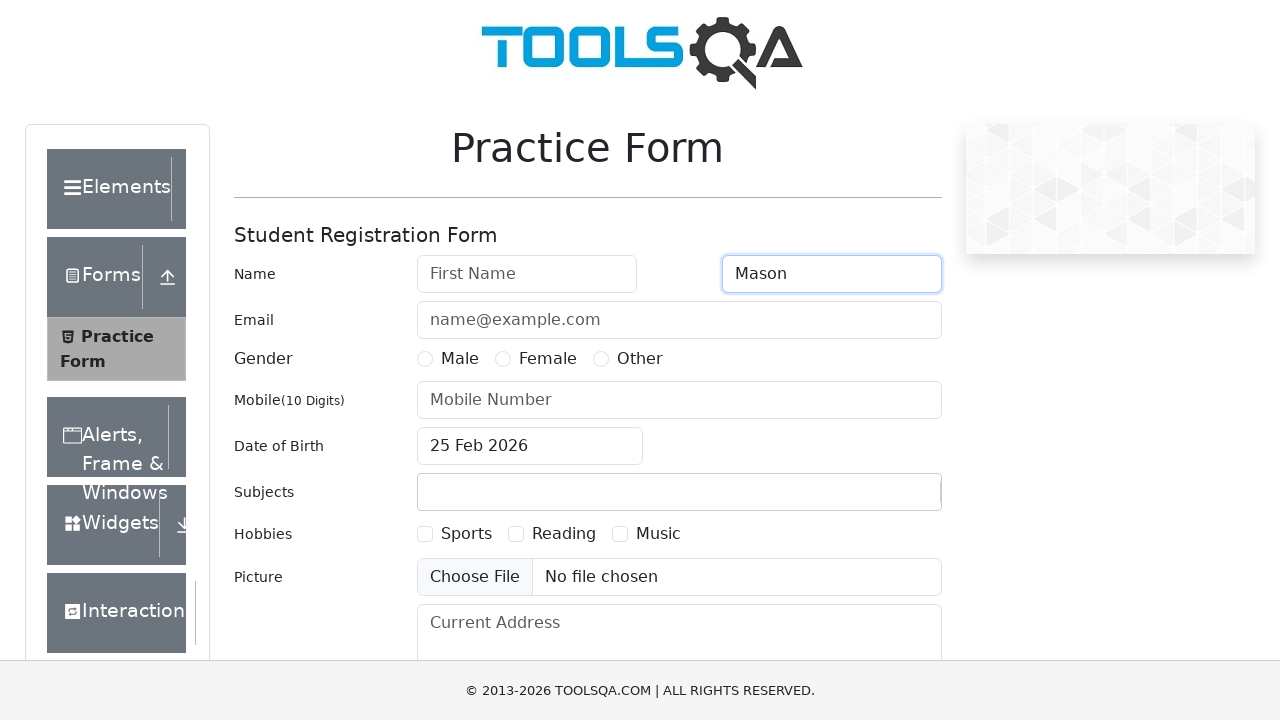

Filled in first name 'Jason' on #firstName
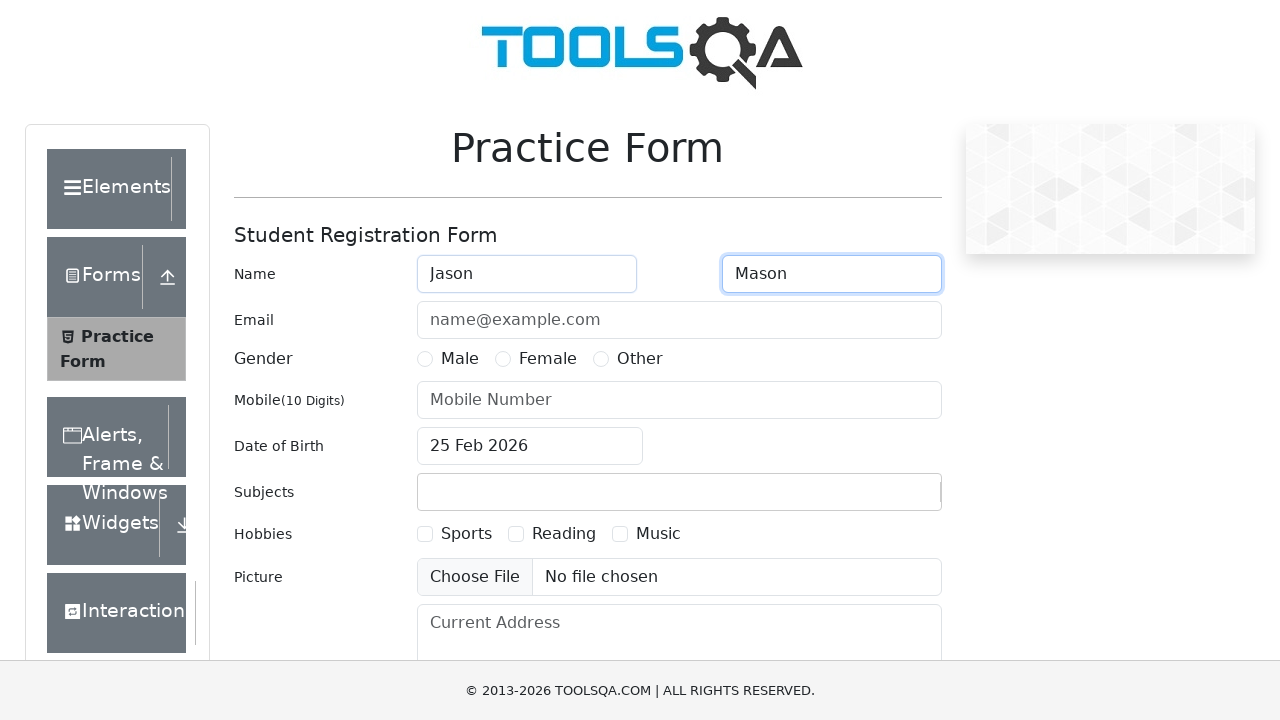

Filled in email 'jason.mason@jm.fr' on #userEmail
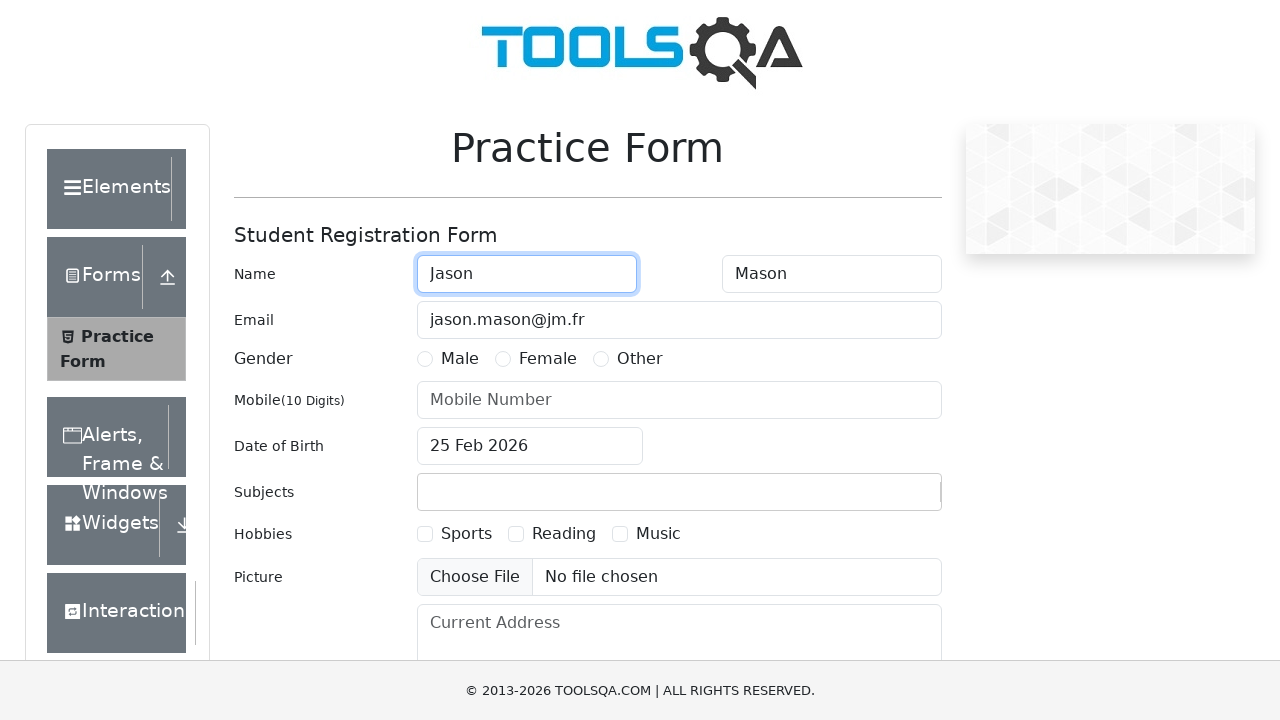

Selected Male gender at (460, 359) on xpath=//label[text()="Male"]
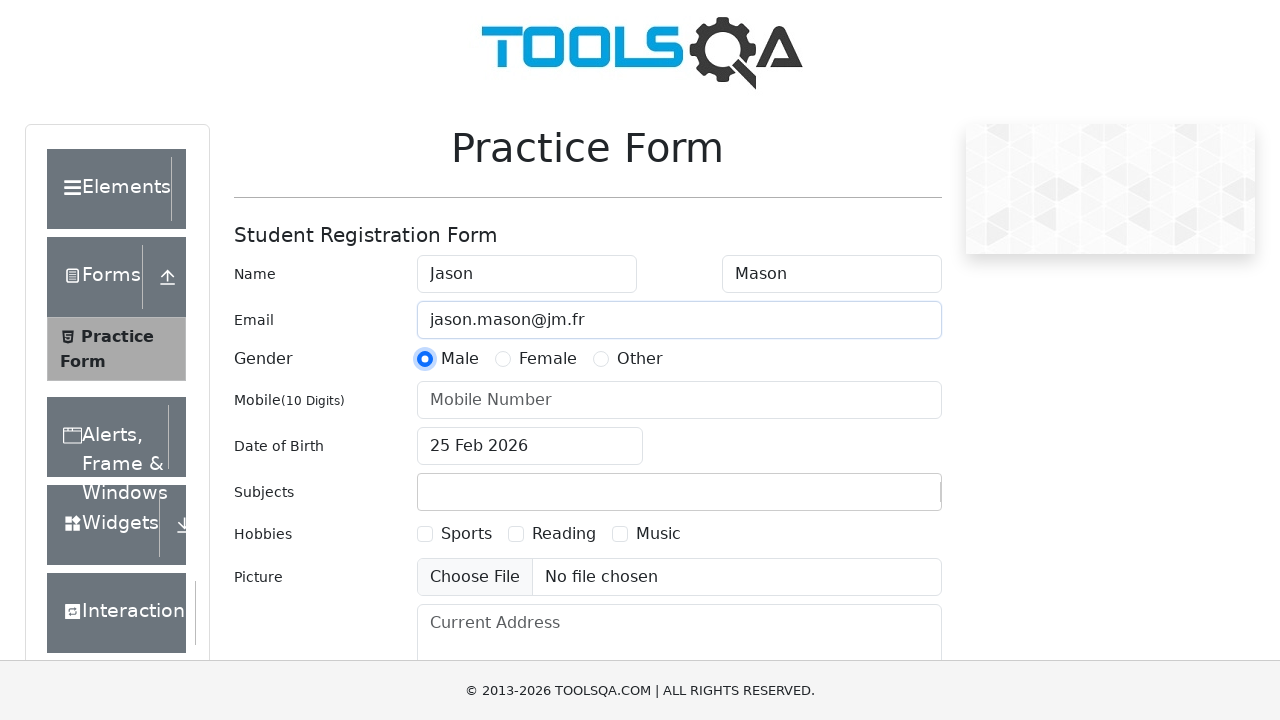

Filled in phone number '0102030102' on #userNumber
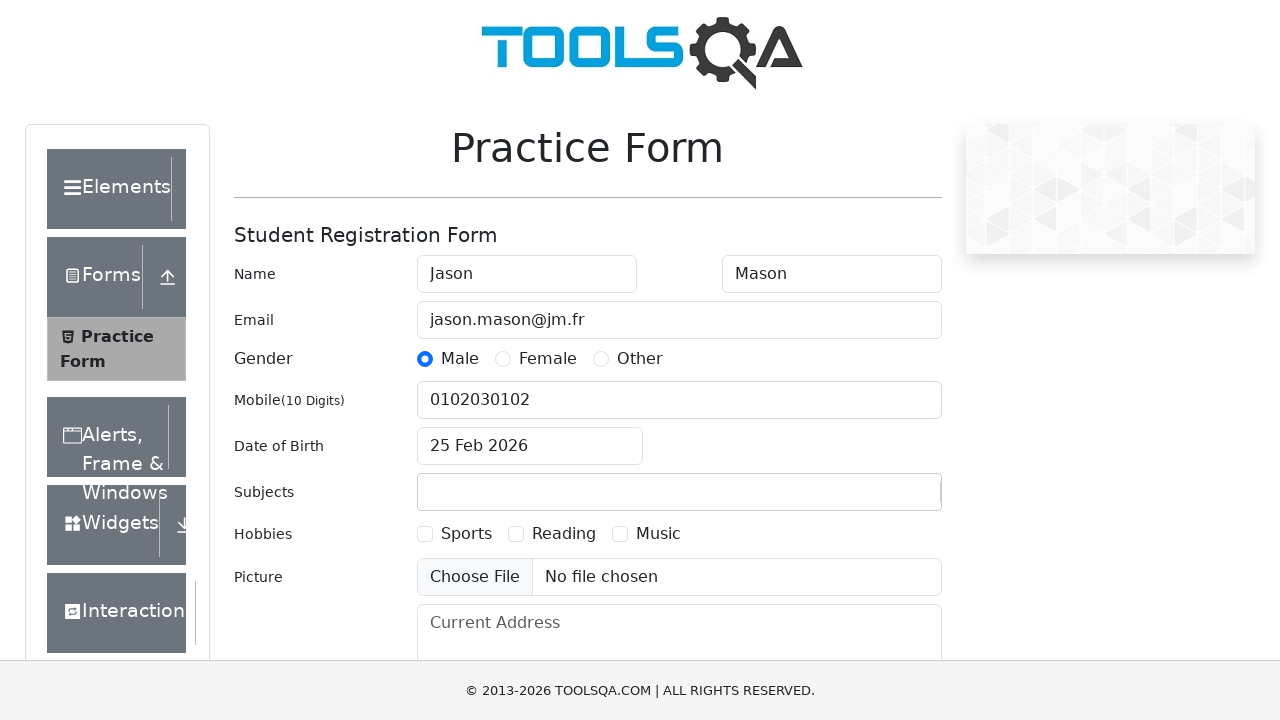

Scrolled to date picker area
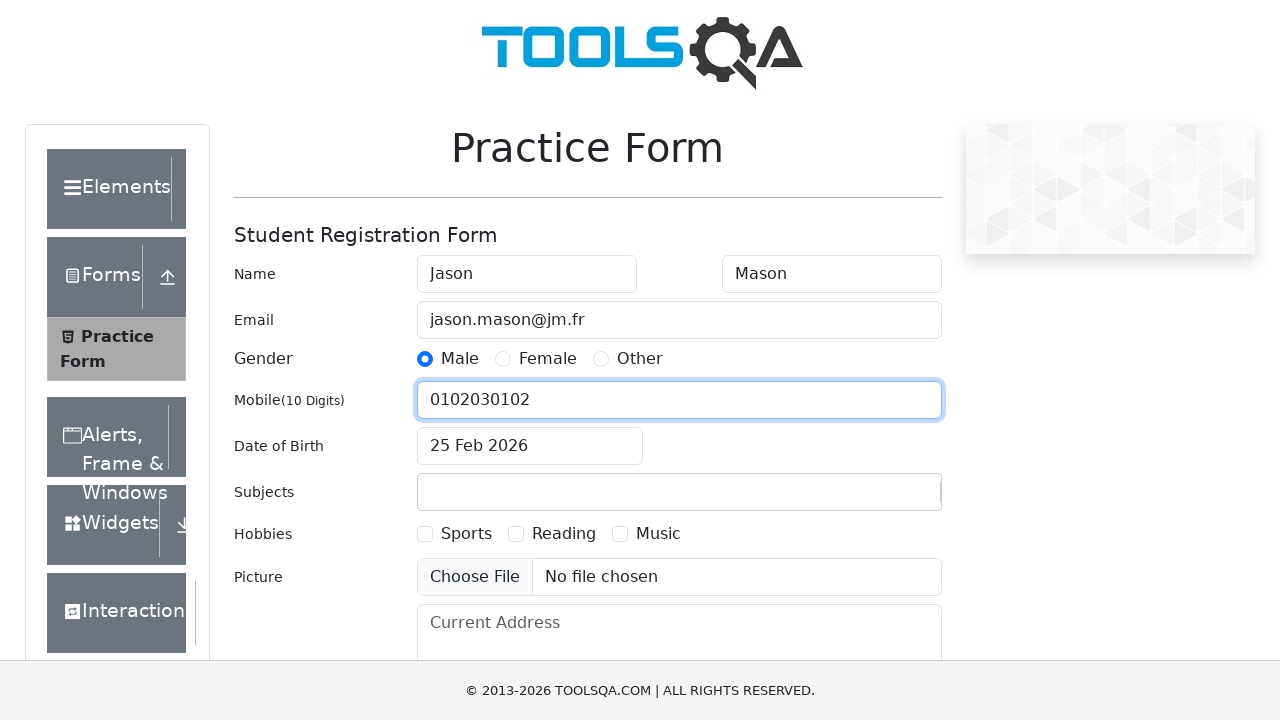

Opened date of birth picker at (530, 446) on #dateOfBirthInput
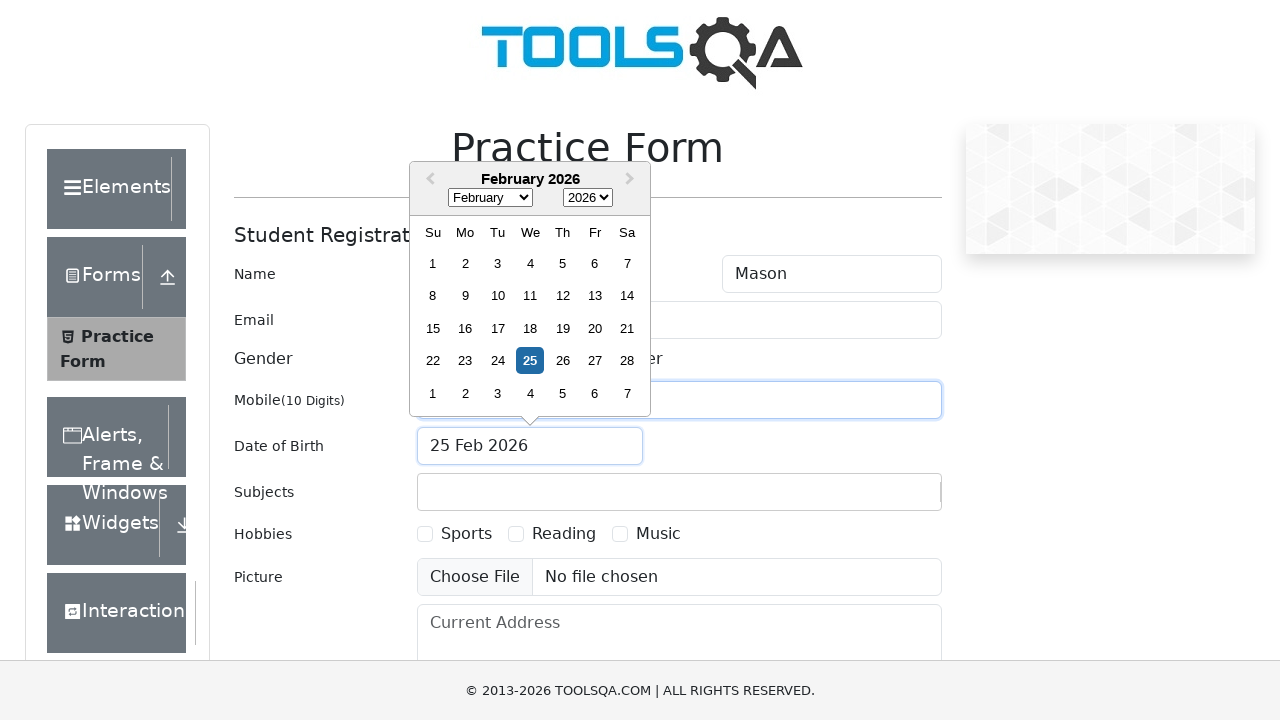

Selected month June on .react-datepicker__month-select
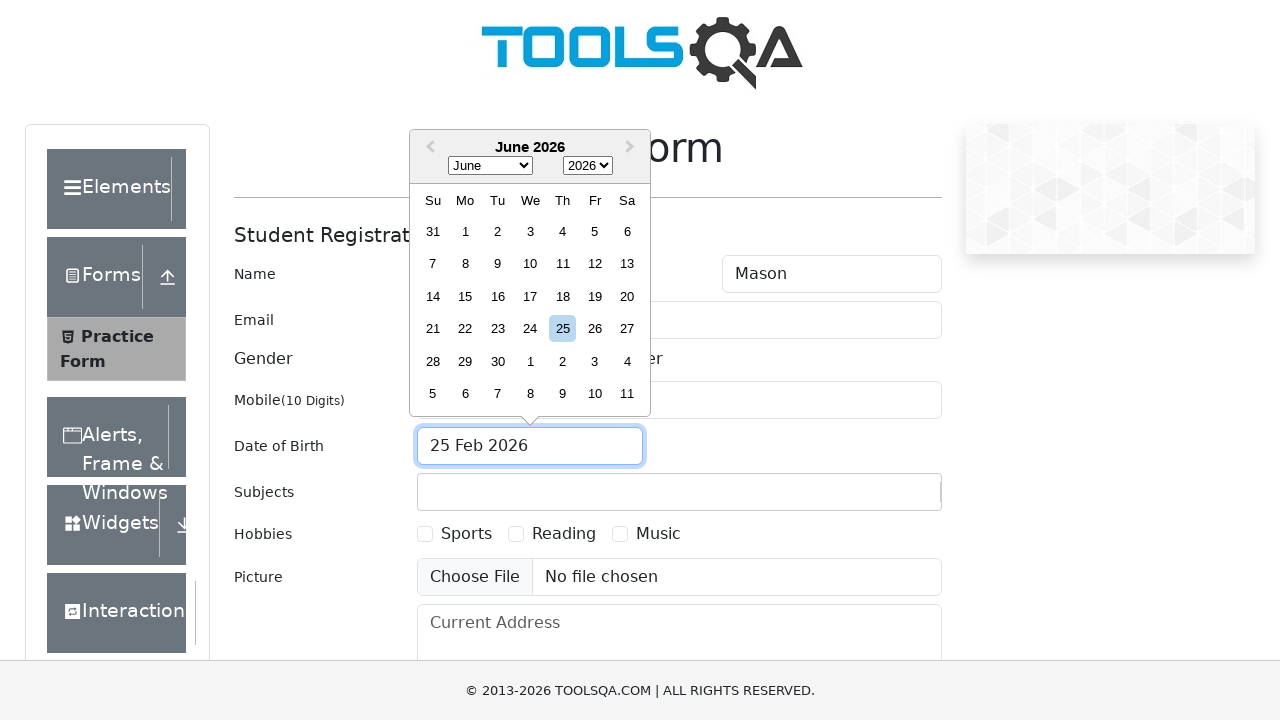

Selected year 1999 on .react-datepicker__year-select
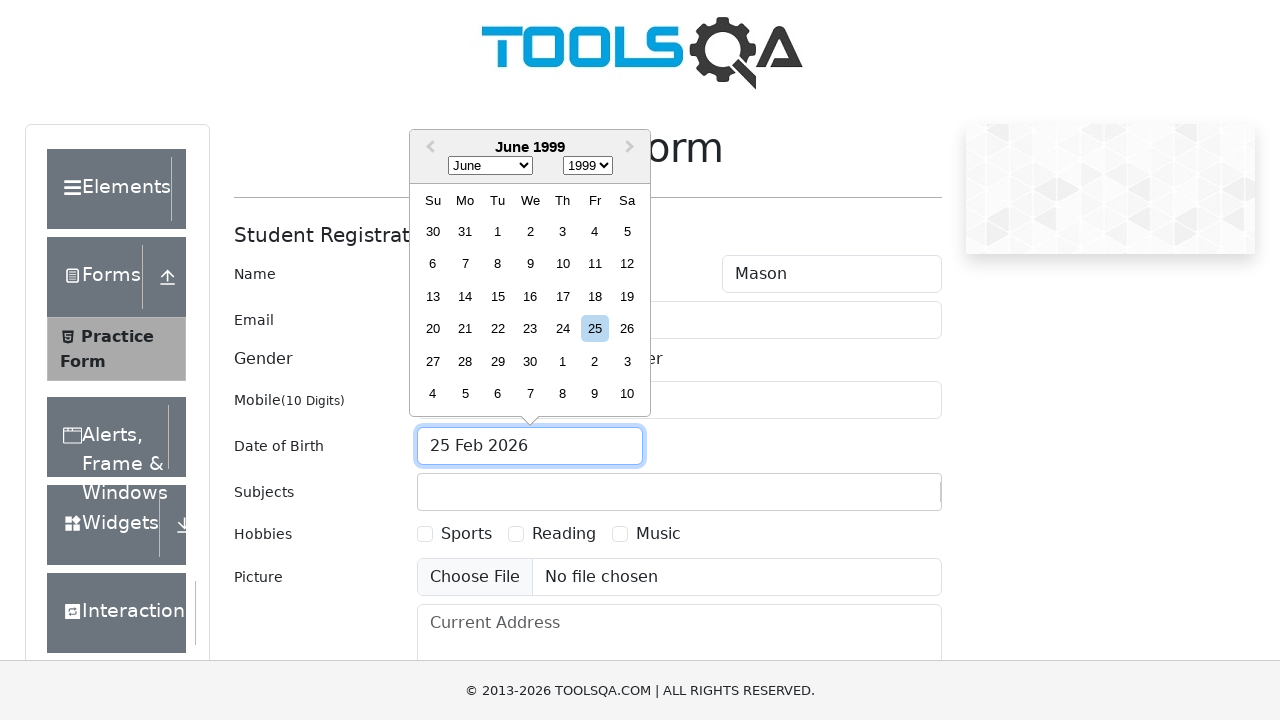

Selected day 3 at (562, 231) on xpath=//div[text()="3"]
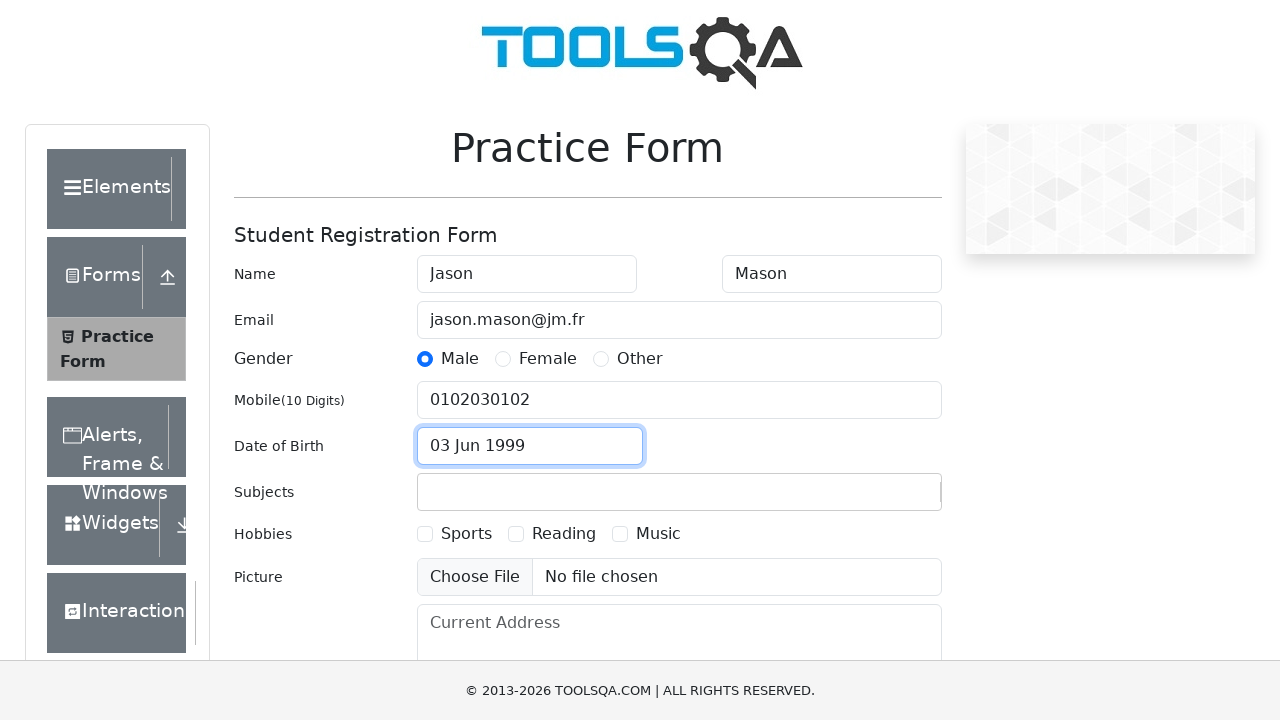

Scrolled to submit button area
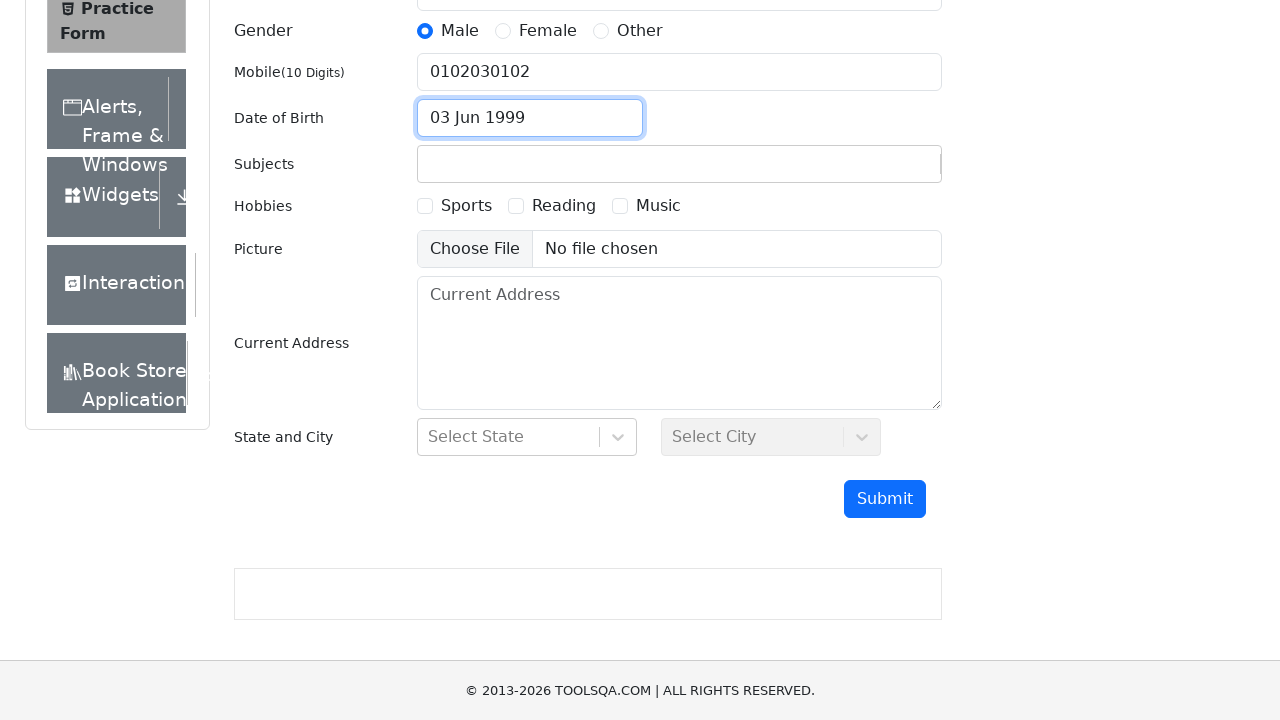

Filled in subject 'Maths' on #subjectsInput
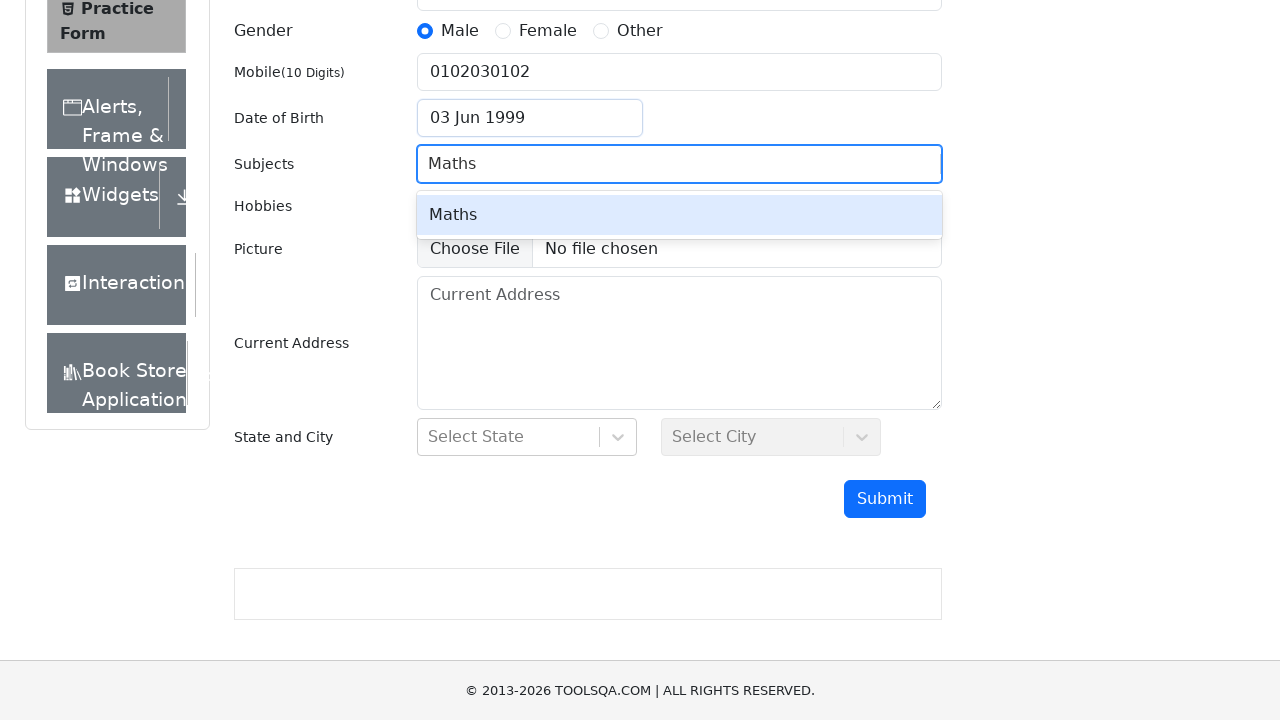

Pressed Enter to confirm subject
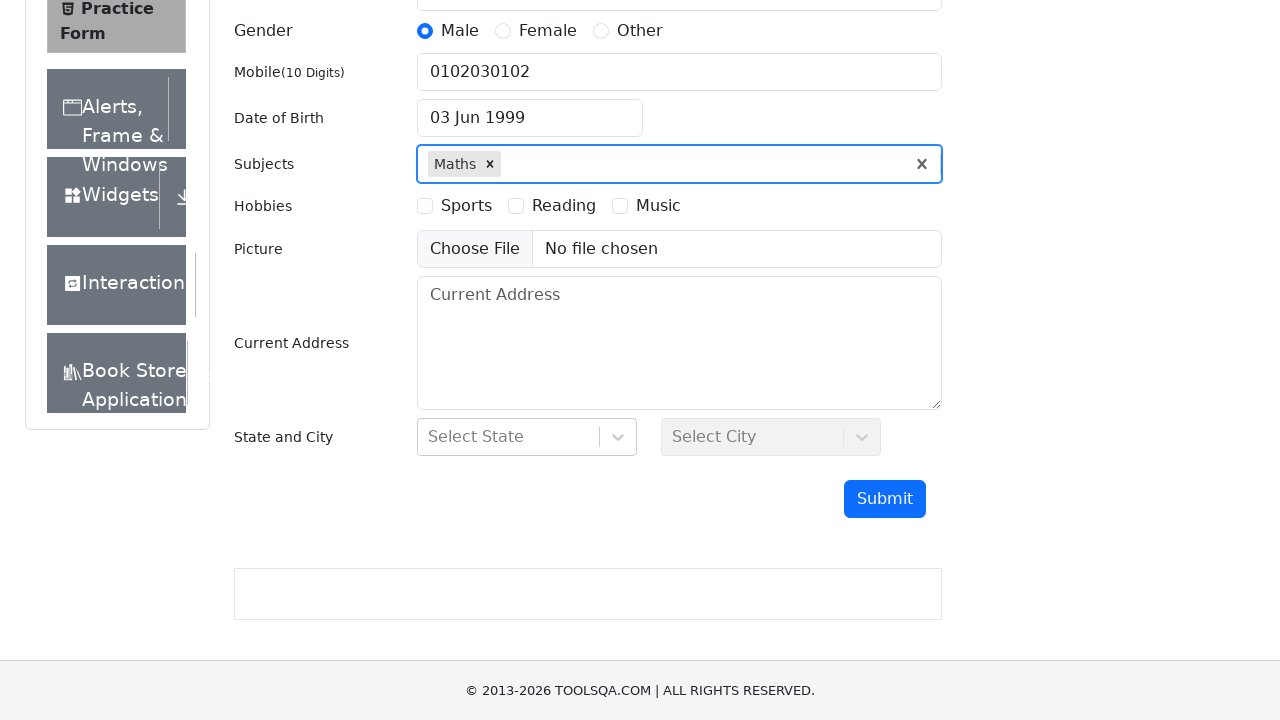

Selected Sports hobby at (466, 206) on xpath=//label[text()="Sports"]
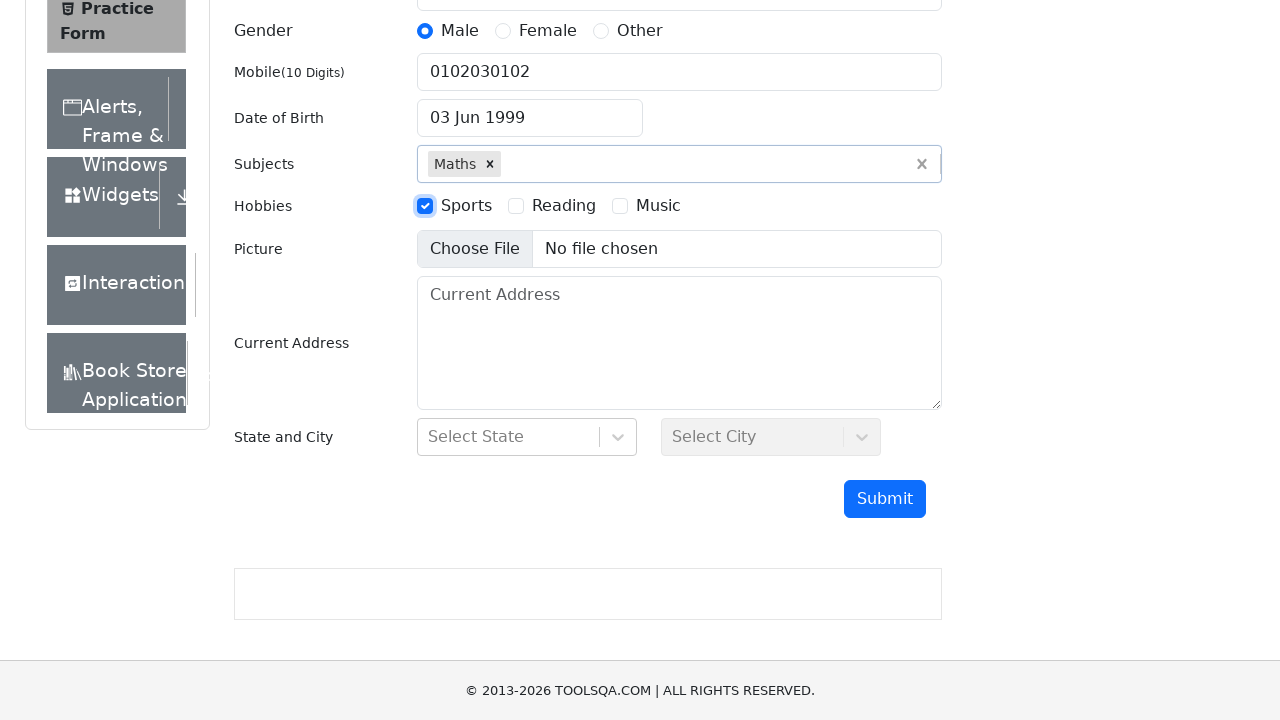

Filled in current address '1 rue de la paix' on #currentAddress
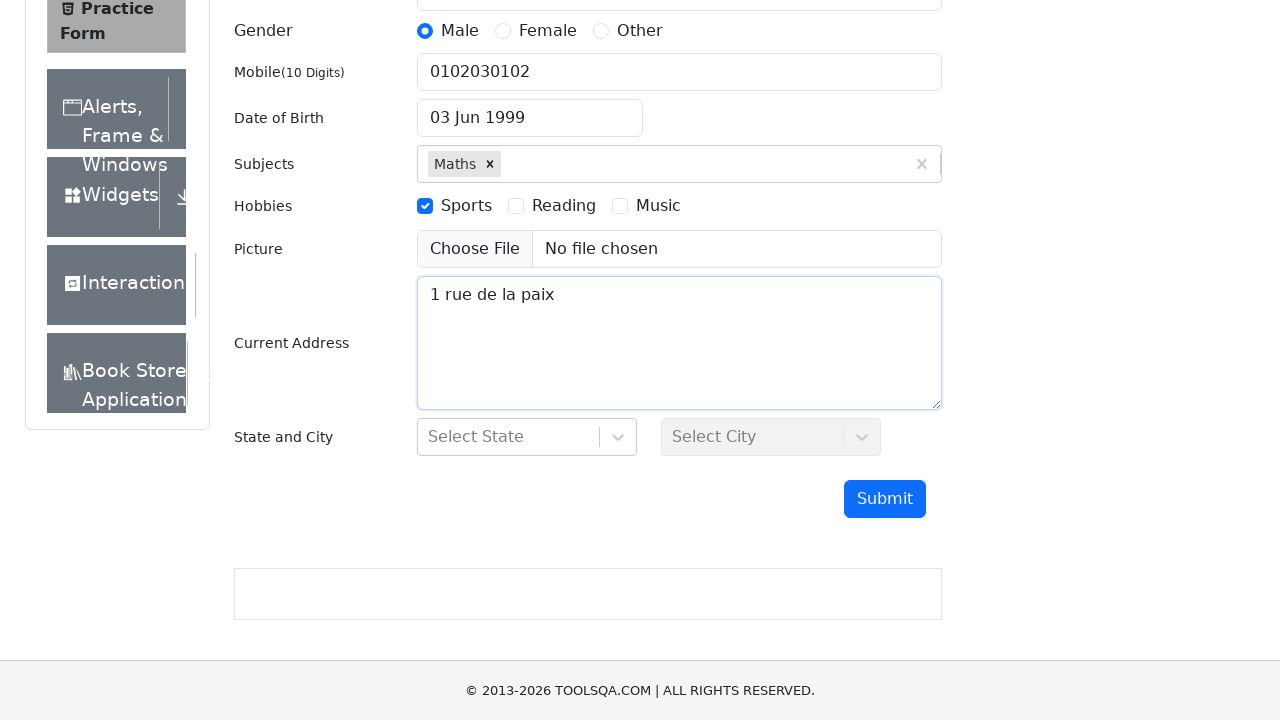

Clicked submit button to submit the form at (885, 499) on #submit
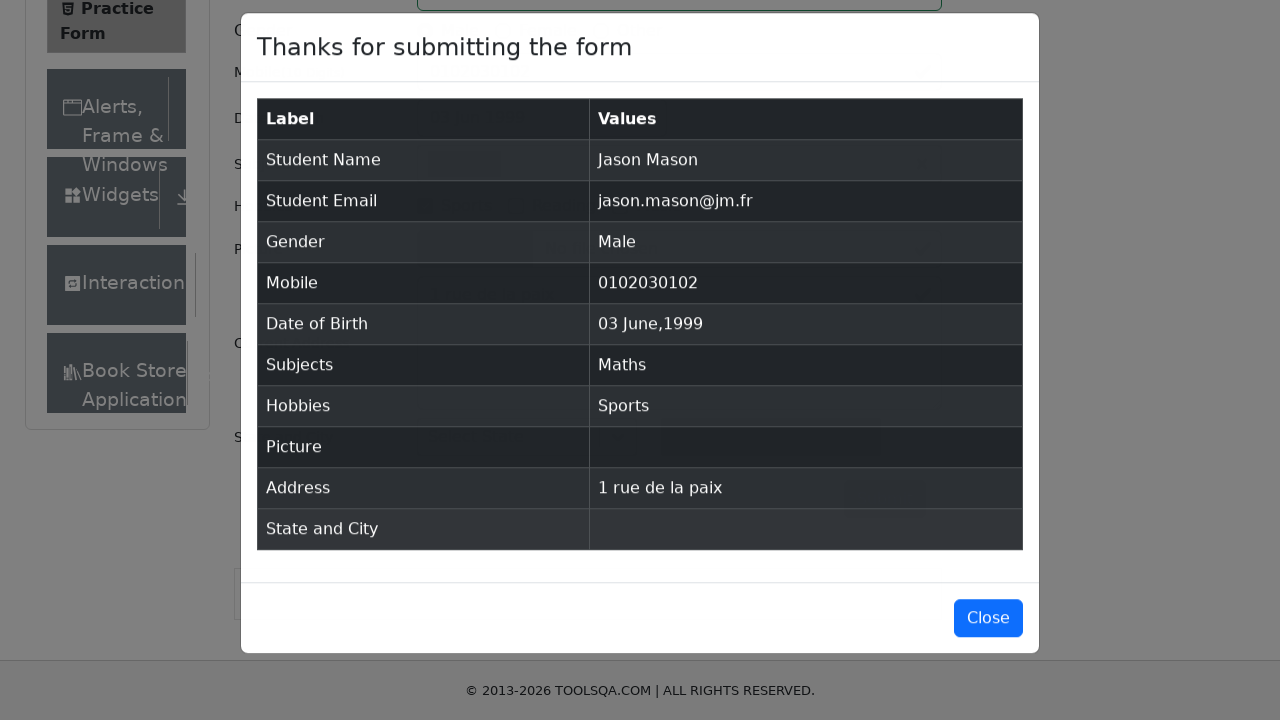

Success modal appeared confirming form submission
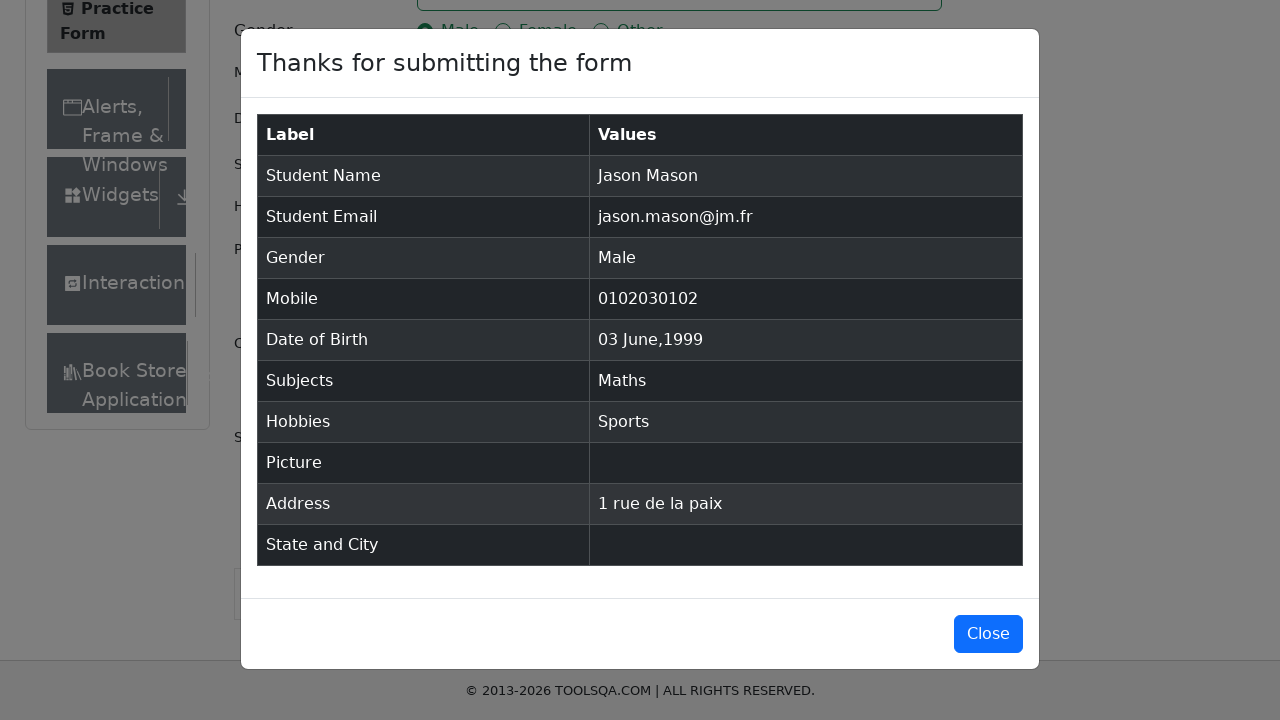

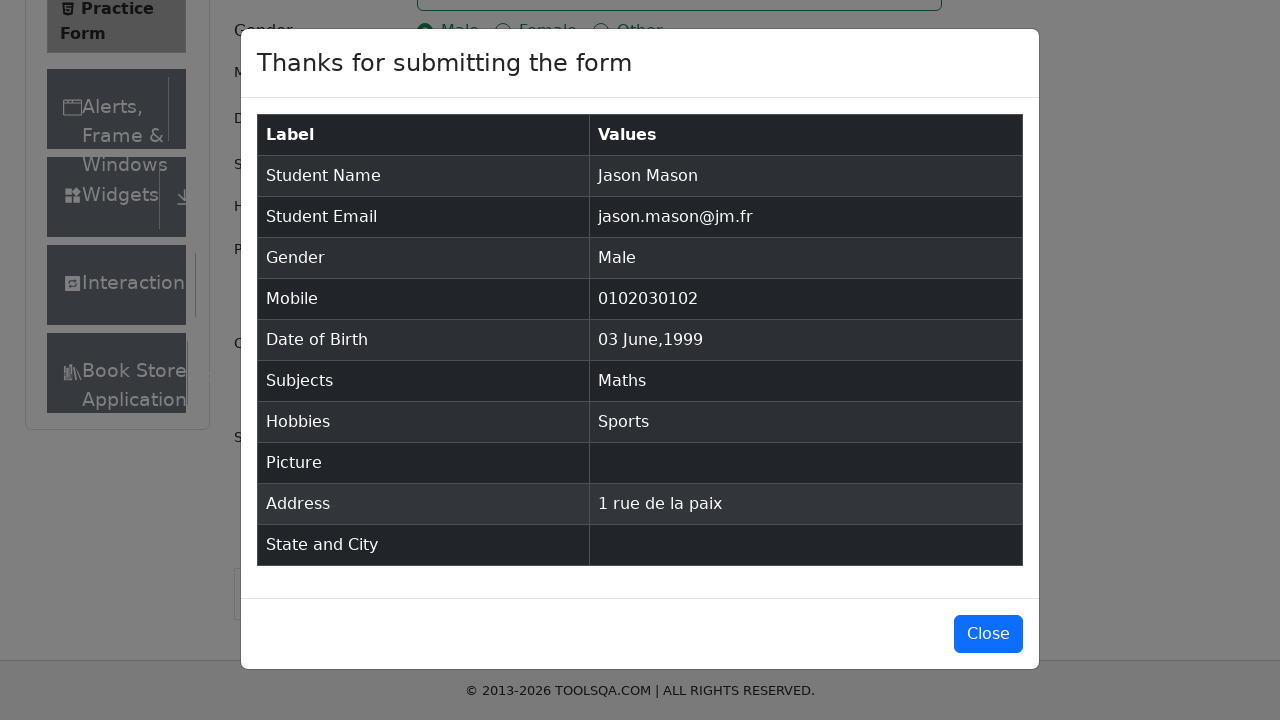